Tests JavaScript prompt dialog by navigating to W3Schools tryit editor, switching to iframe, clicking button to trigger prompt, and accepting the alert

Starting URL: https://www.w3schools.com/js/tryit.asp?filename=tryjs_prompt

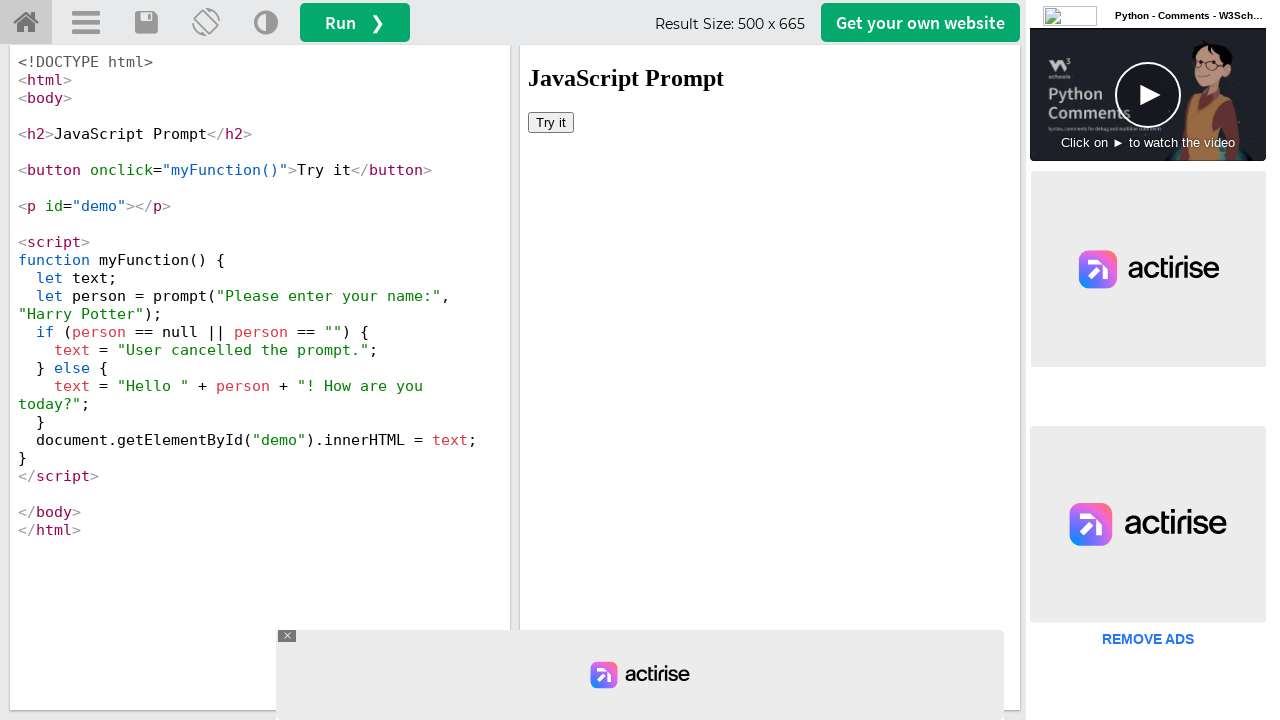

Navigated to W3Schools tryit editor for JavaScript prompt demo
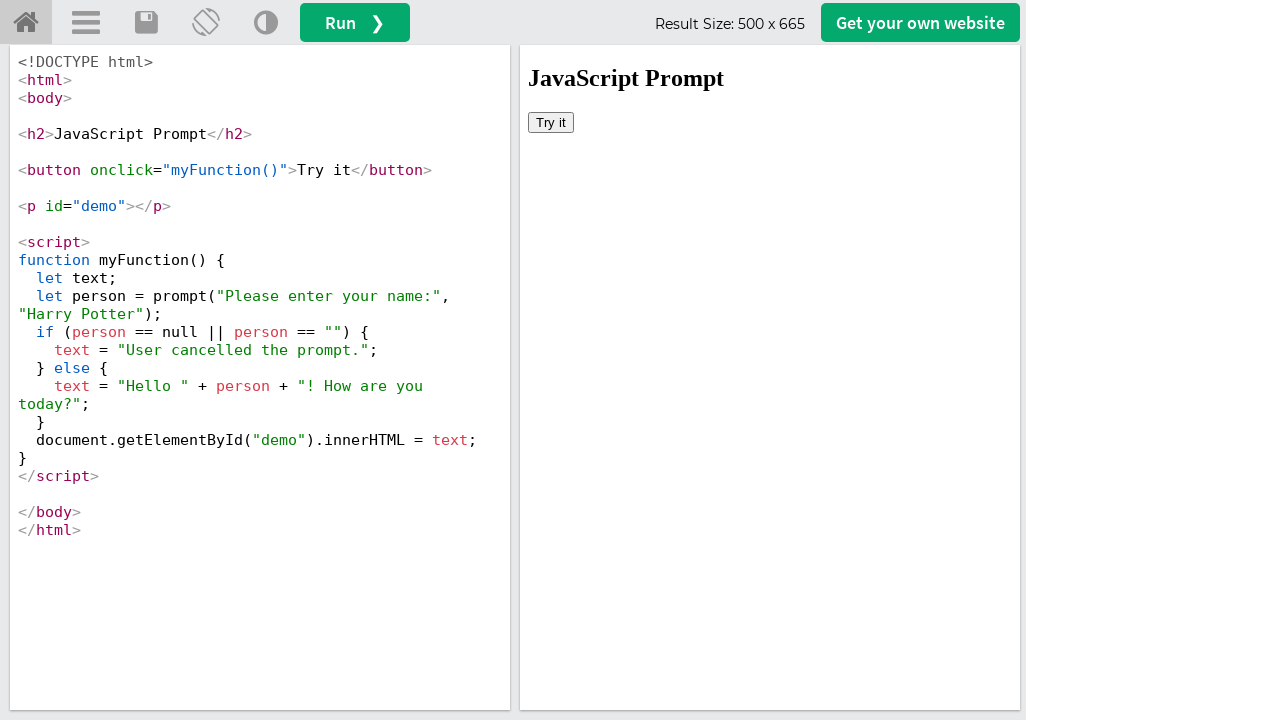

Located iframe containing the demo
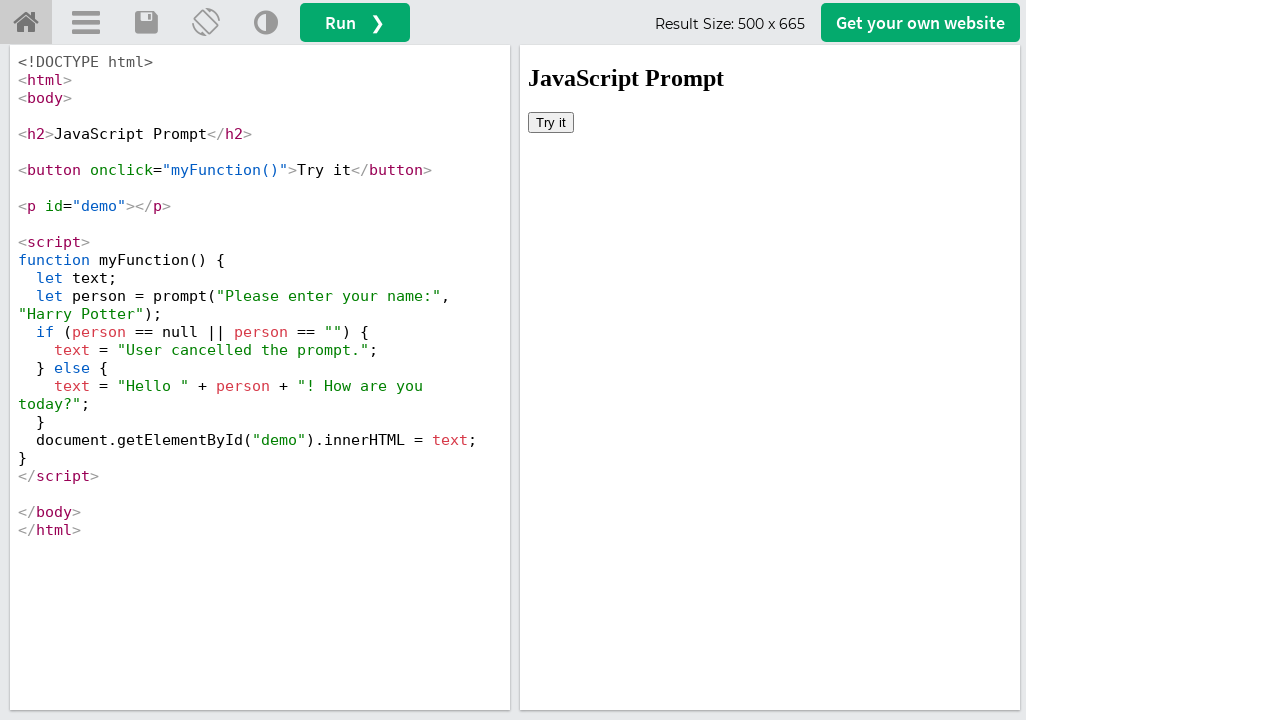

Set up dialog handler to accept prompt with 'Test User'
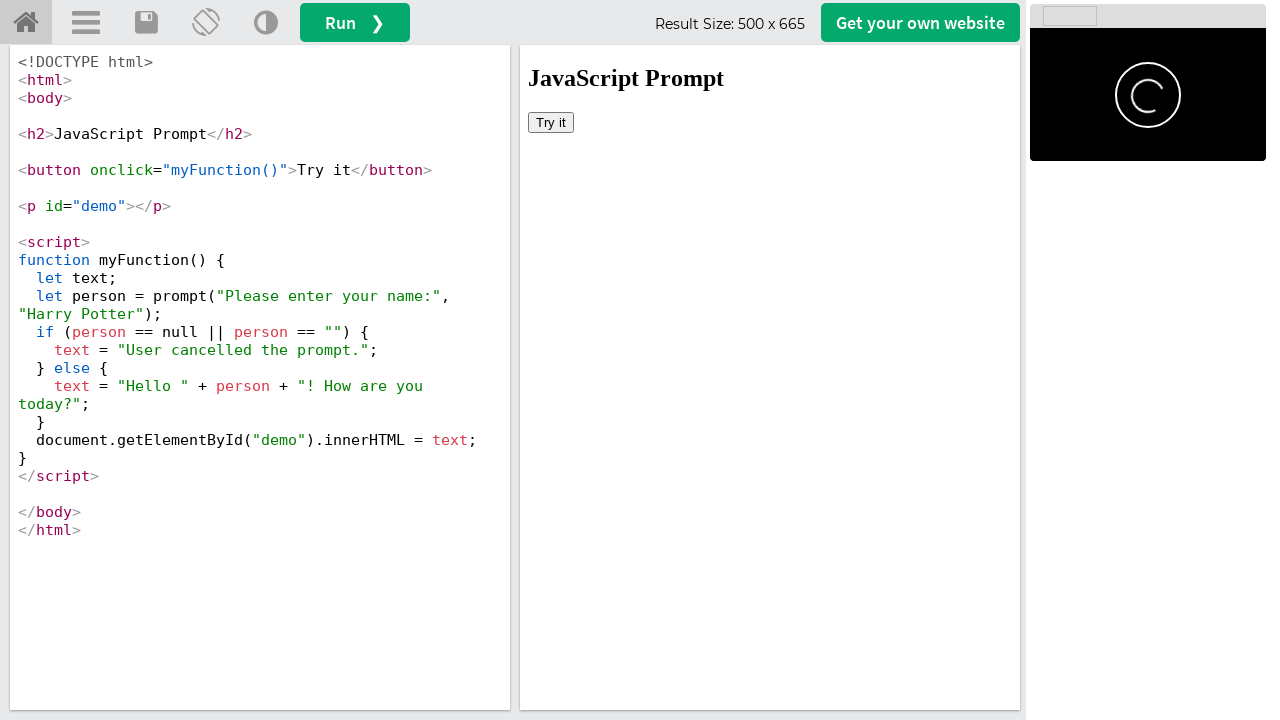

Clicked button to trigger JavaScript prompt dialog at (551, 122) on #iframeResult >> internal:control=enter-frame >> button[onclick='myFunction()']
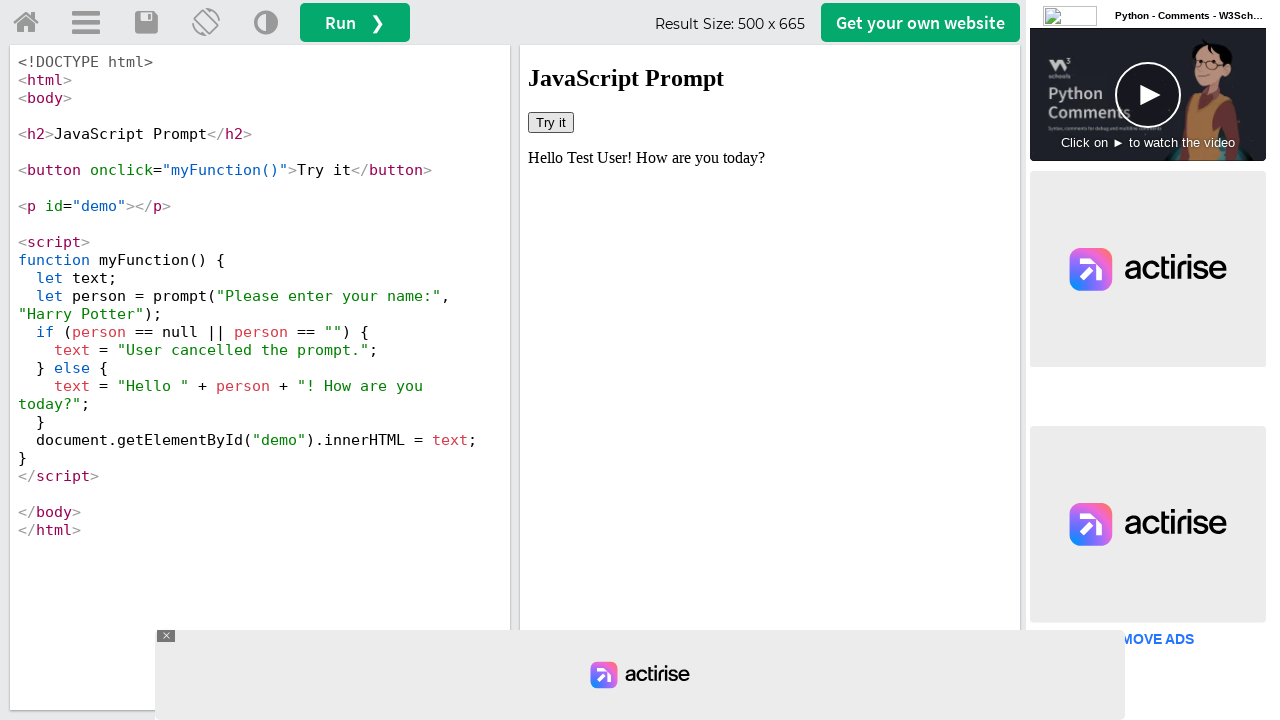

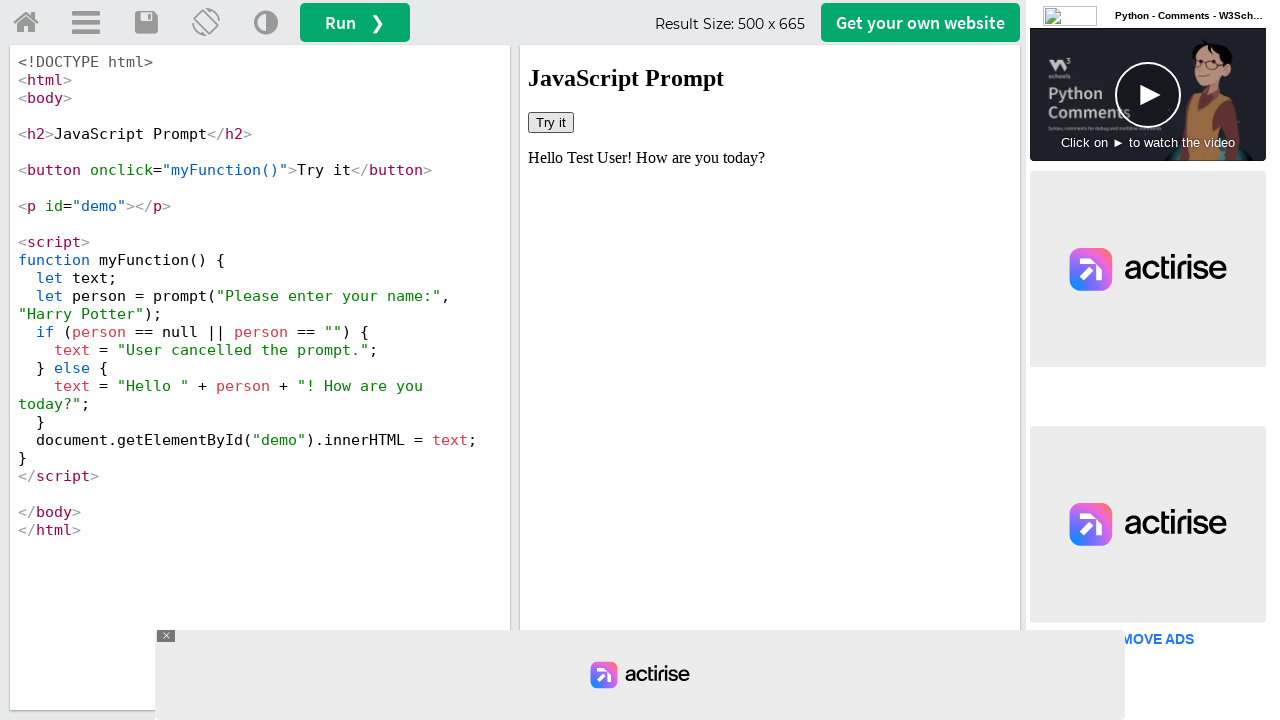